Tests XPath axes navigation by clicking on sibling elements relative to a Lenovo link - first clicks the preceding sibling, navigates back, then clicks the following sibling

Starting URL: https://testautomationpractice.blogspot.com/

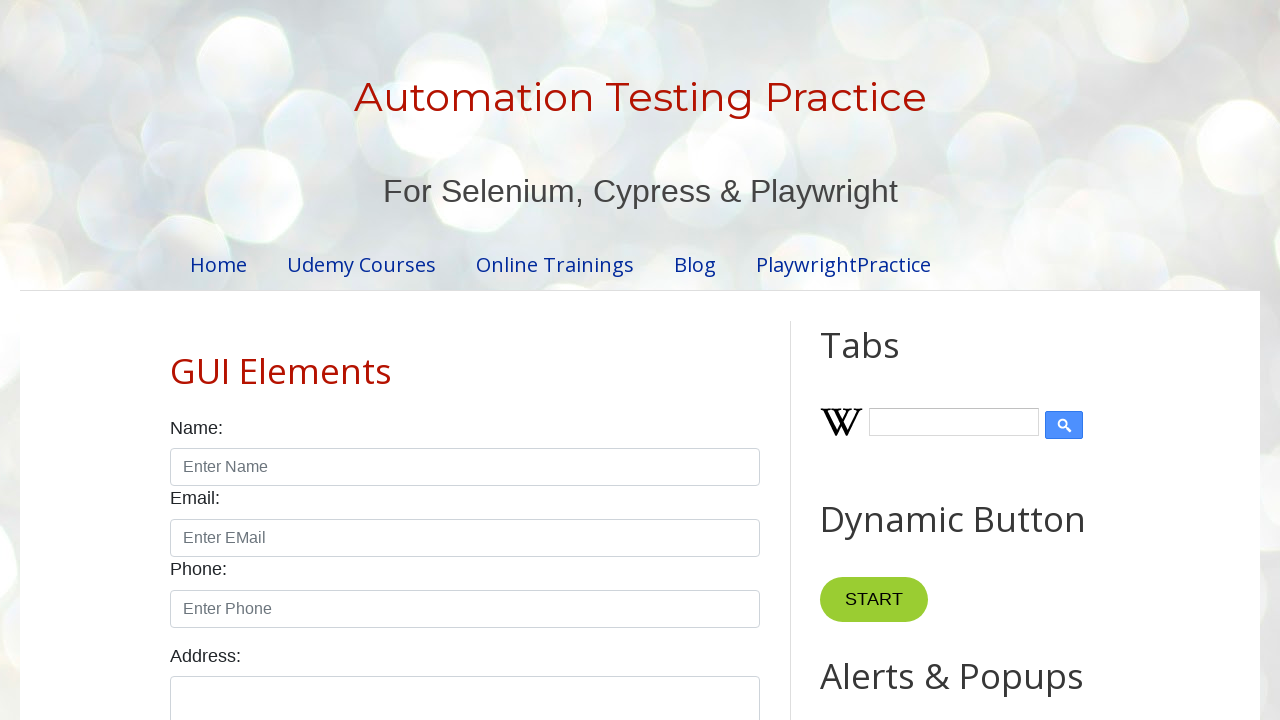

Clicked the preceding sibling element before the Lenovo link using XPath preceding-sibling axis at (965, 360) on xpath=//a[@id='lenovo']/preceding-sibling::a
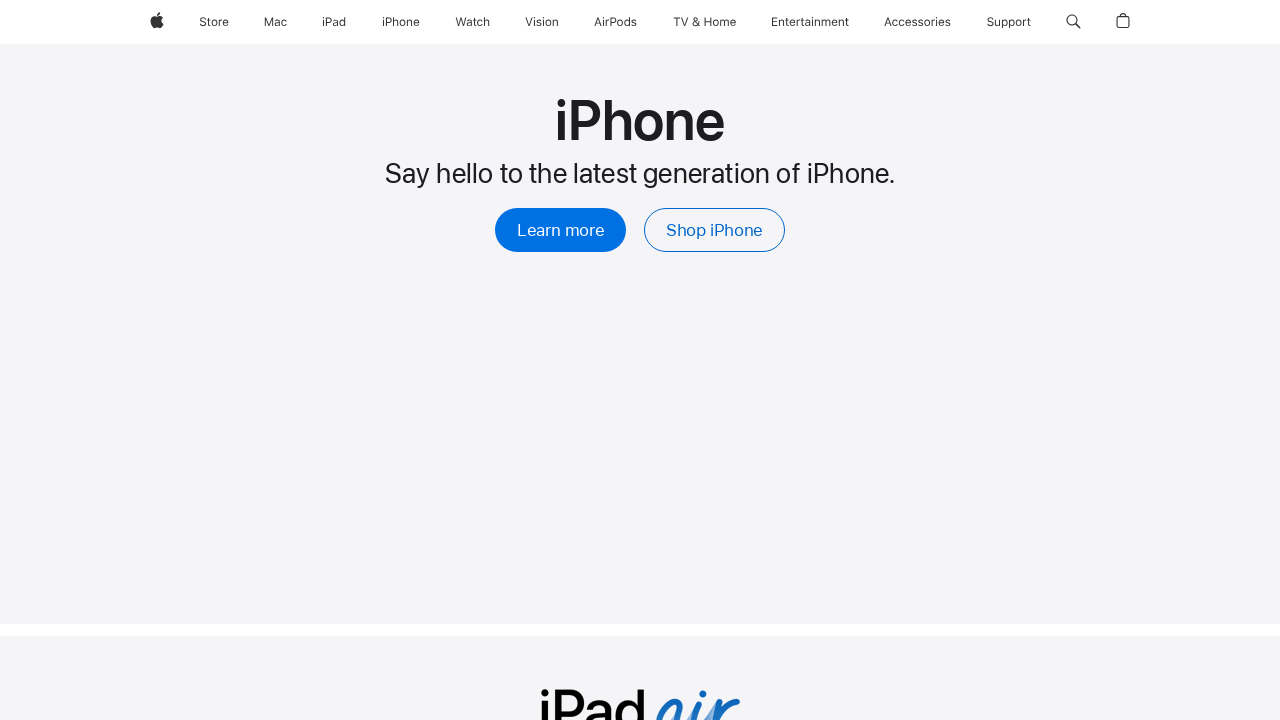

Navigated back to the main page
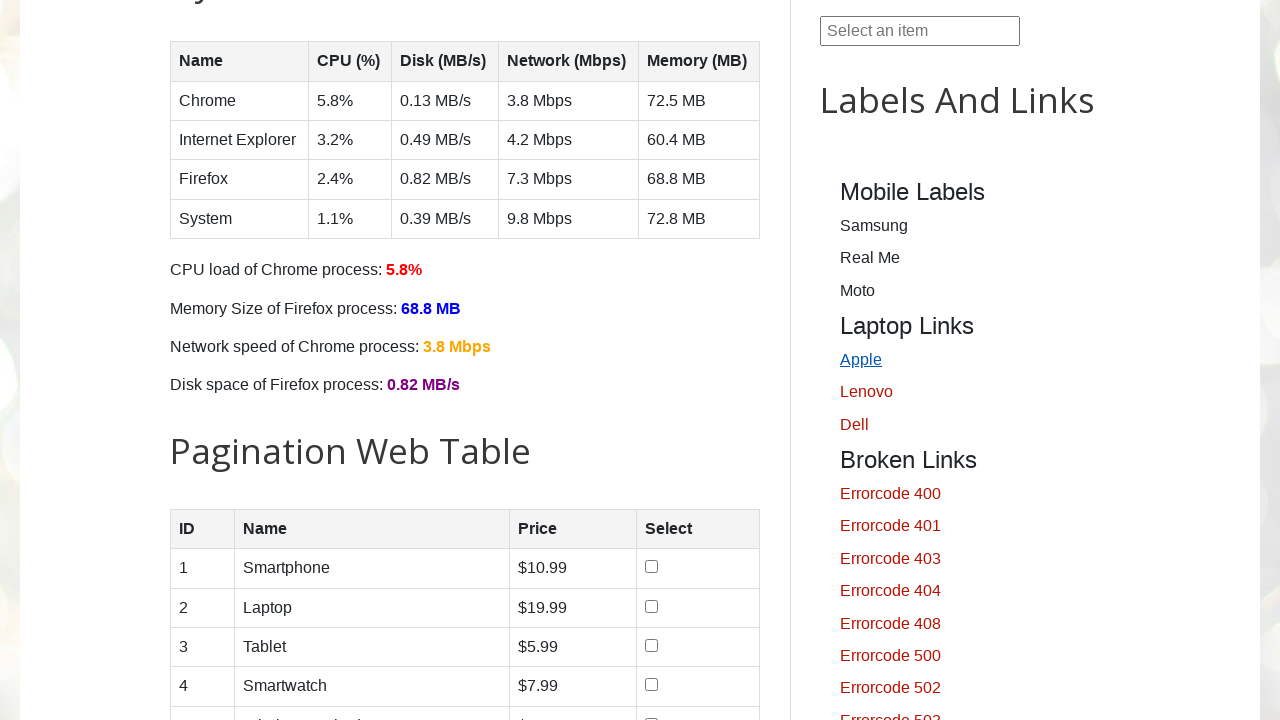

Clicked the following sibling element after the Lenovo link using XPath following-sibling axis at (965, 425) on xpath=//a[@id='lenovo']/following-sibling::a
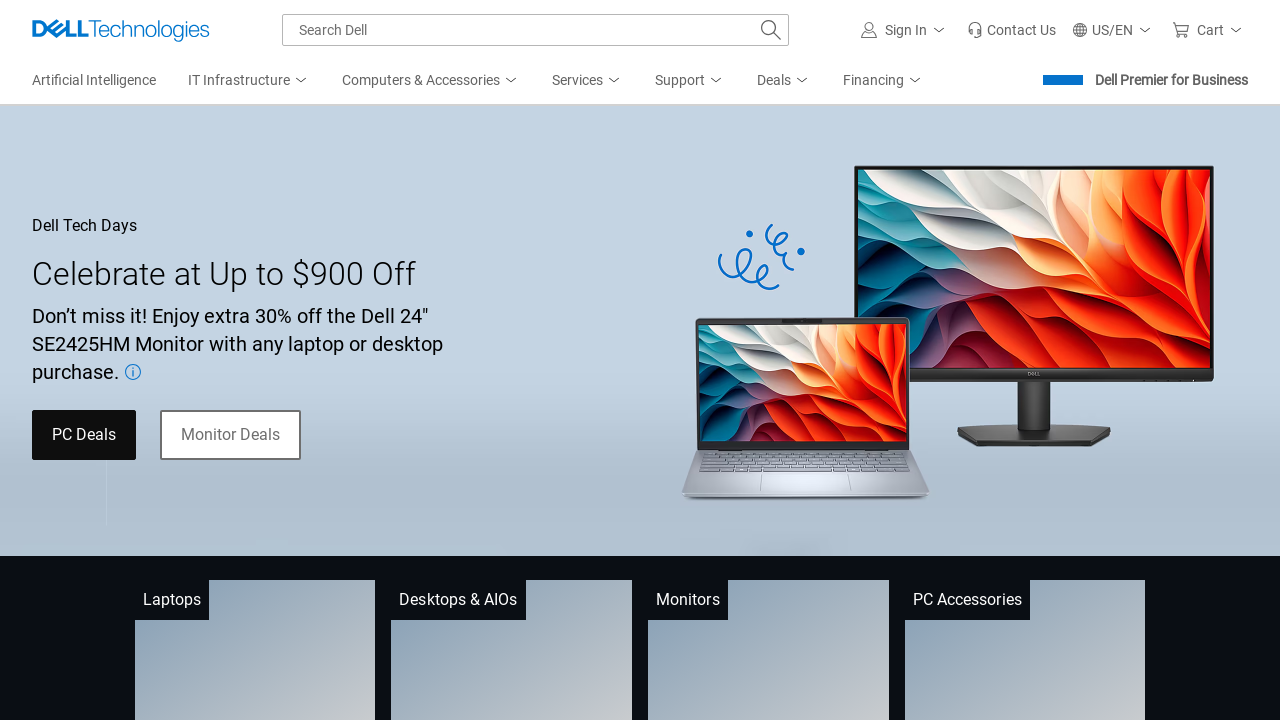

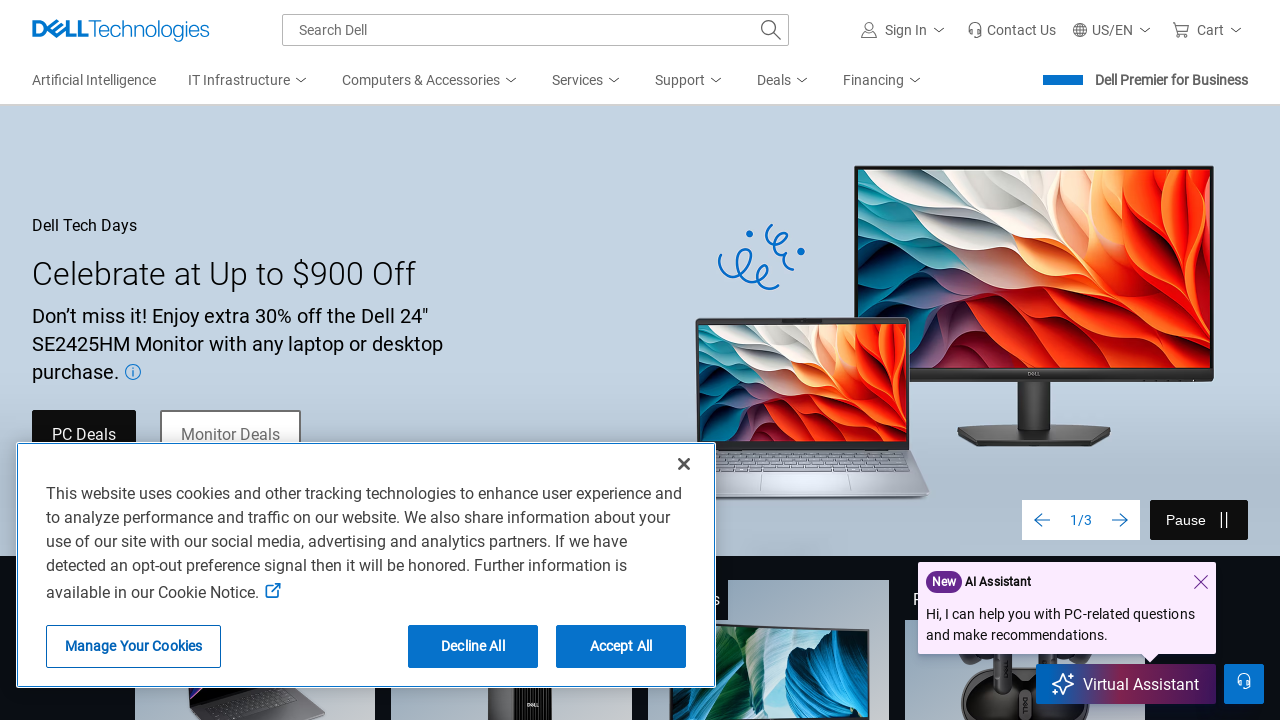